Tests clicking a checkbox and verifying it becomes selected

Starting URL: https://www.letskodeit.com/practice

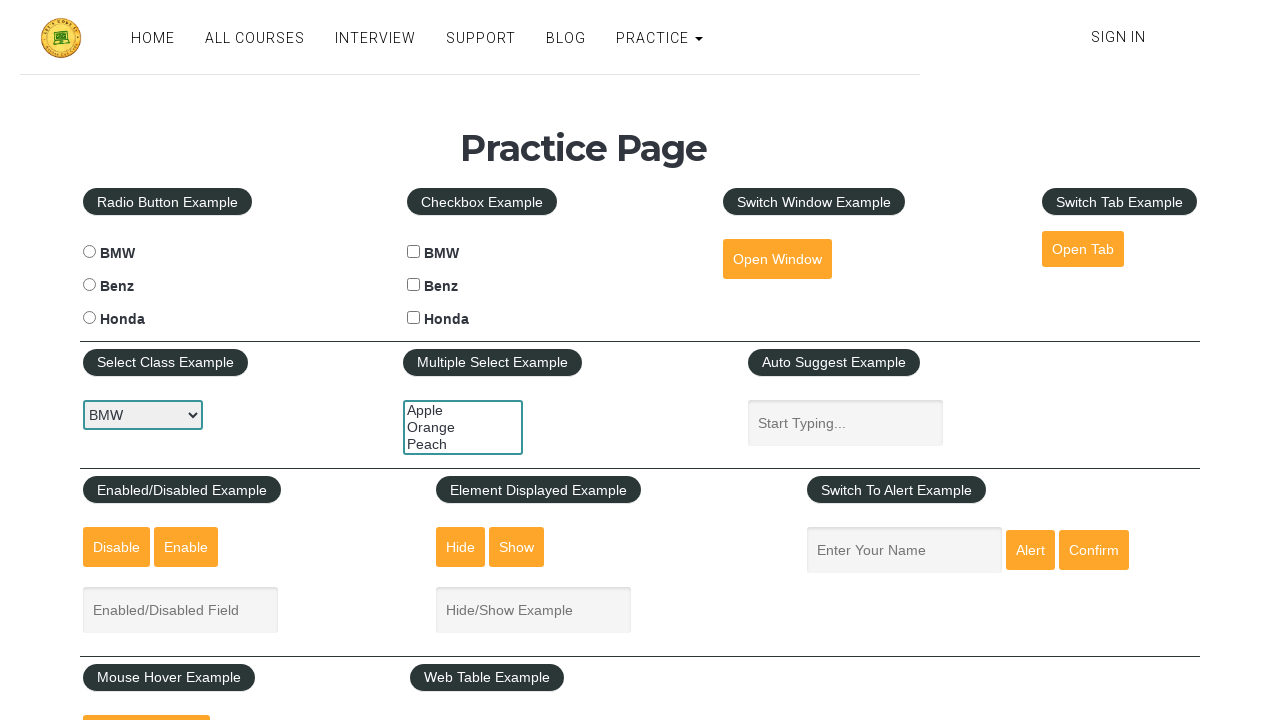

Clicked BMW checkbox at (414, 252) on input#bmwcheck
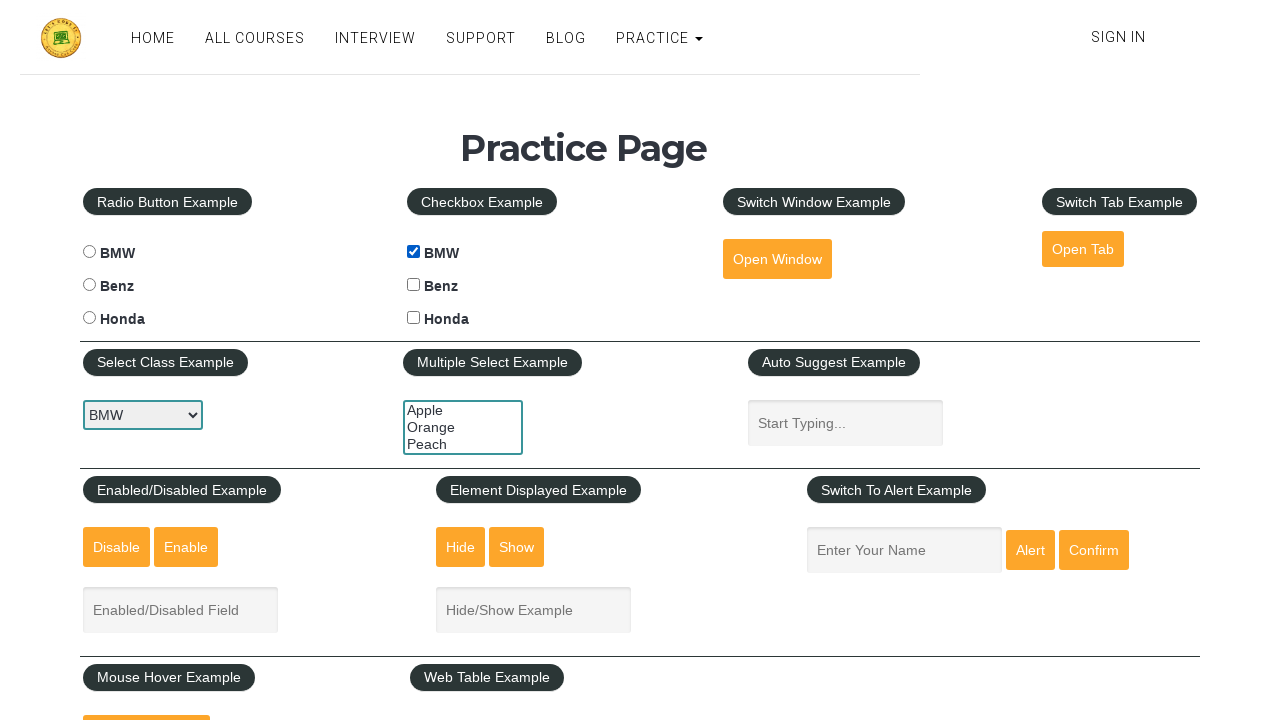

Verified BMW checkbox is selected
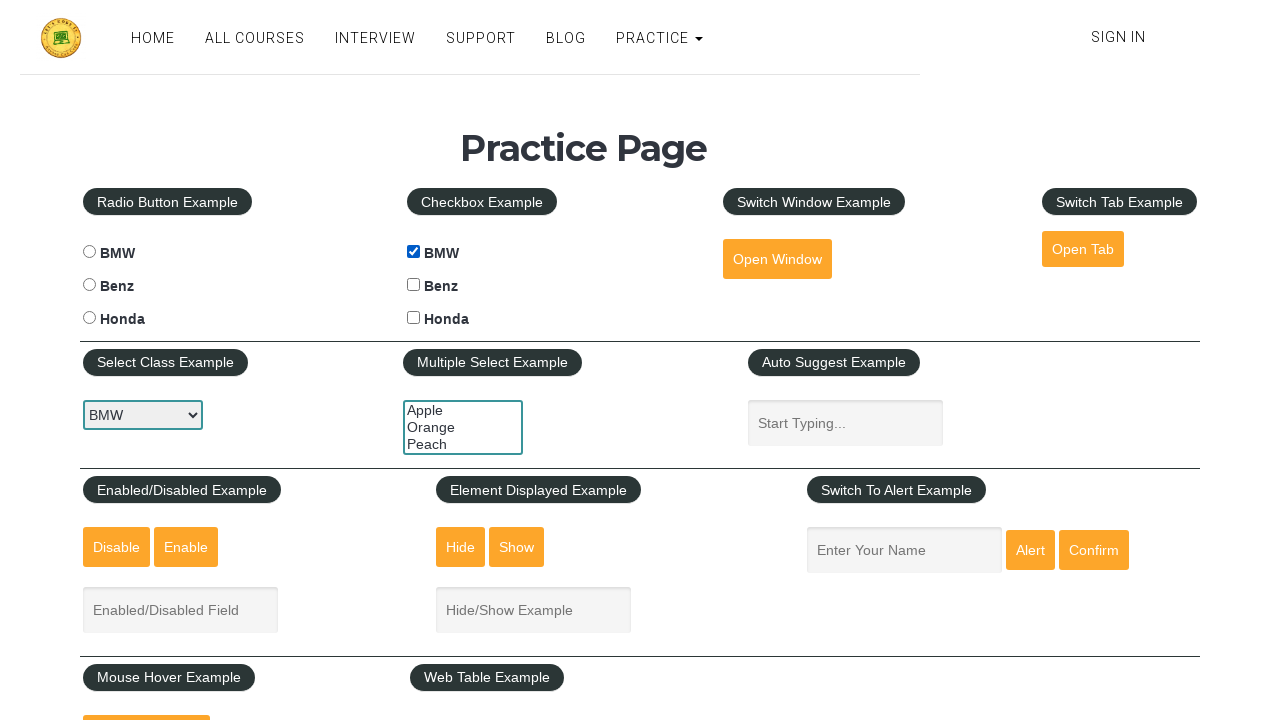

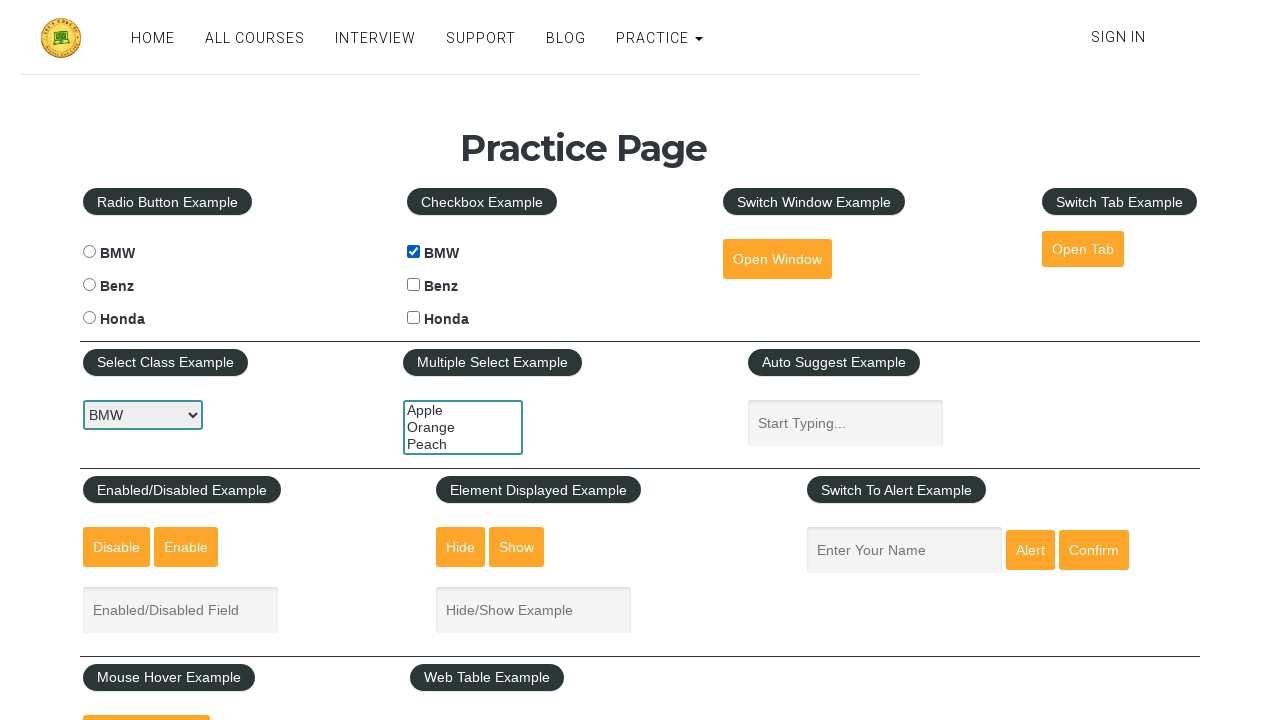